Tests click and hold selection functionality on a grid of selectable items, both for sequential selection and individual selection with Ctrl key

Starting URL: http://jqueryui.com/resources/demos/selectable/display-grid.html

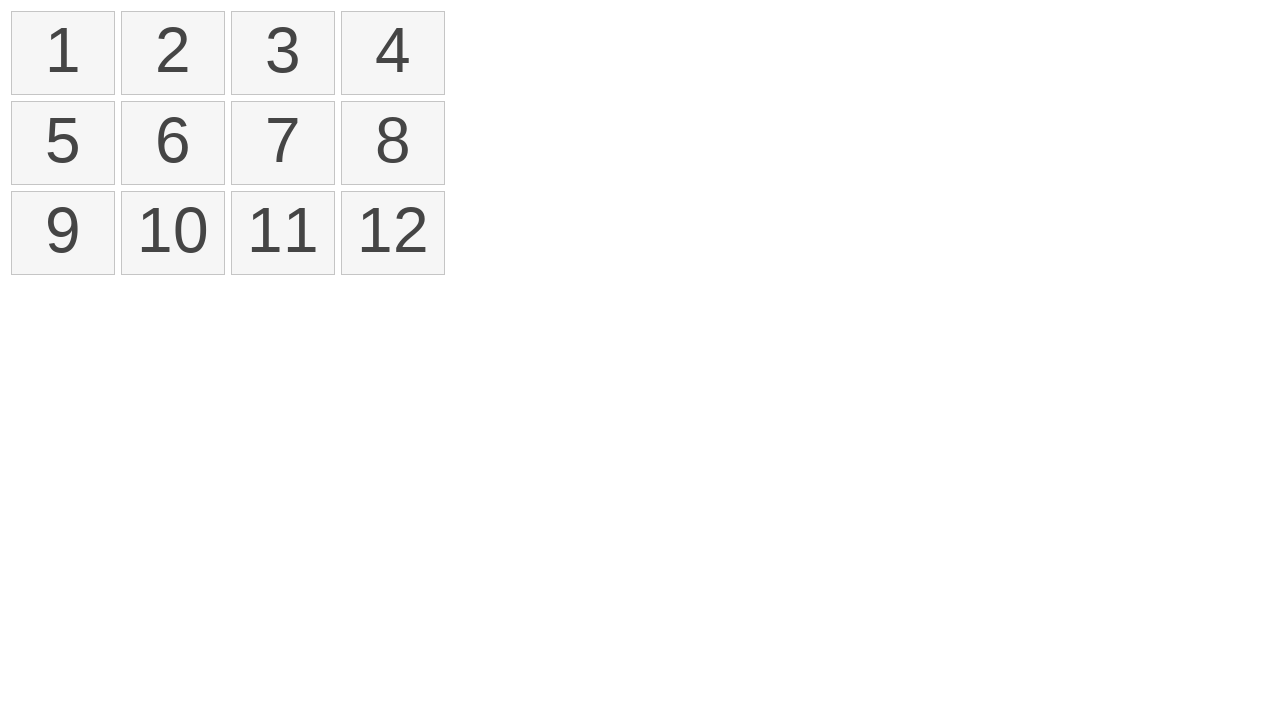

Located all selectable items in the grid
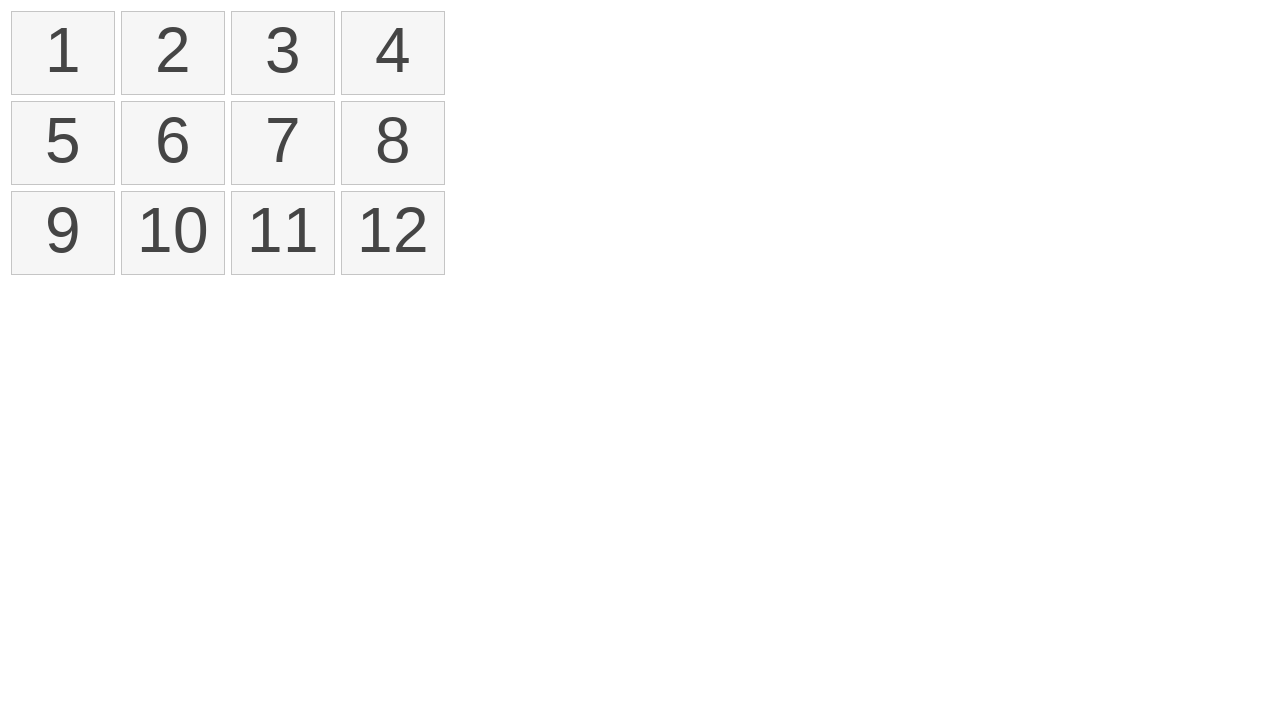

Retrieved references to first and fourth items for click-and-hold selection
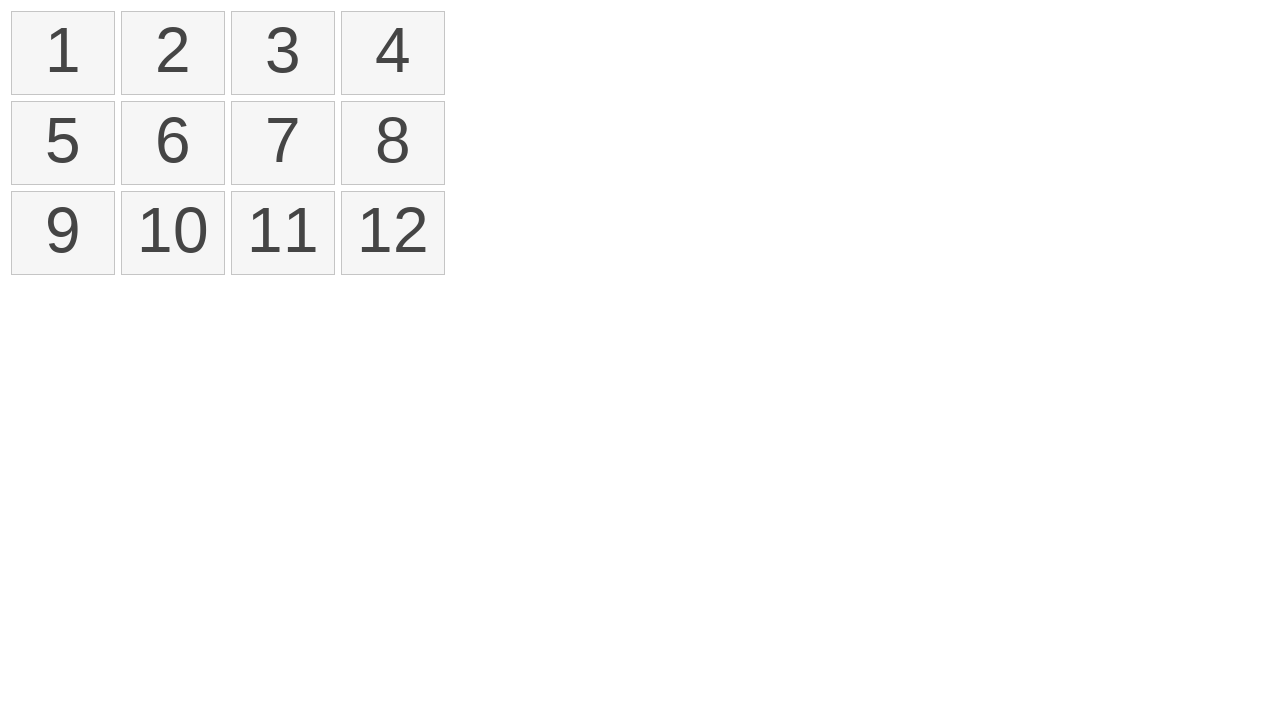

Hovered over the first item at (63, 53) on xpath=//ol[@id='selectable']/li >> nth=0
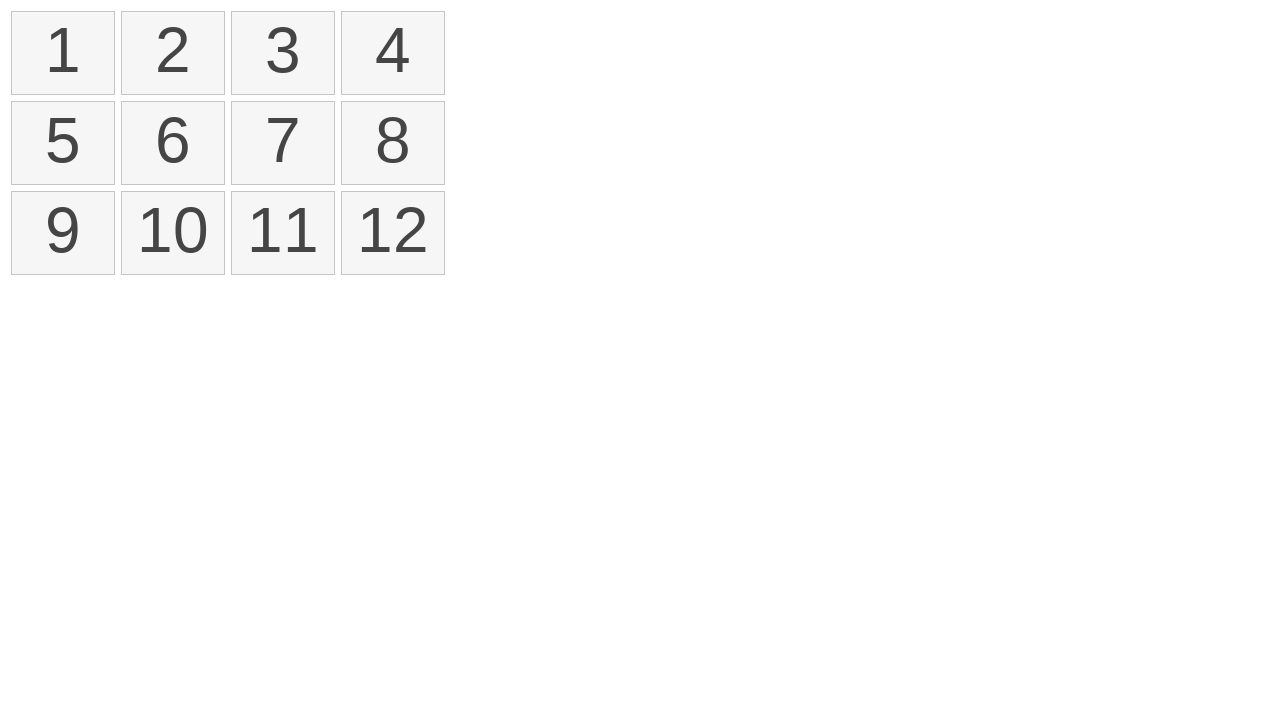

Pressed mouse button down to start click-and-hold at (63, 53)
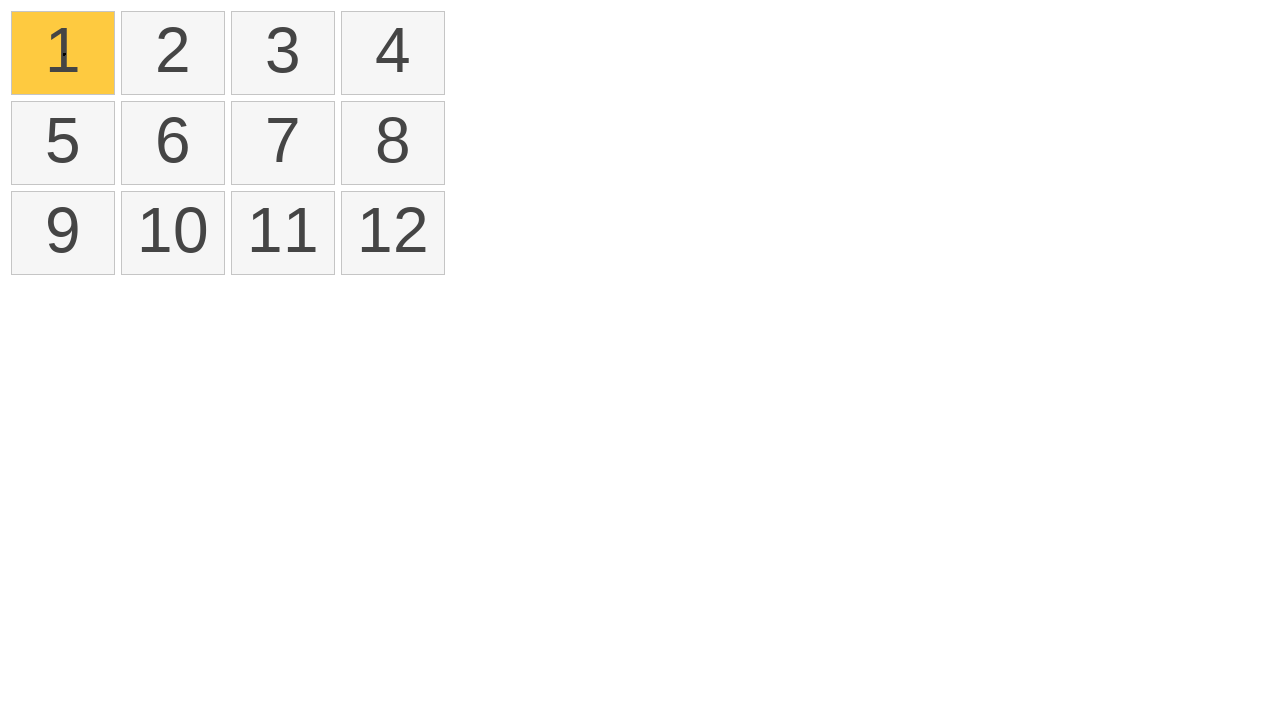

Hovered over the fourth item while holding mouse button at (393, 53) on xpath=//ol[@id='selectable']/li >> nth=3
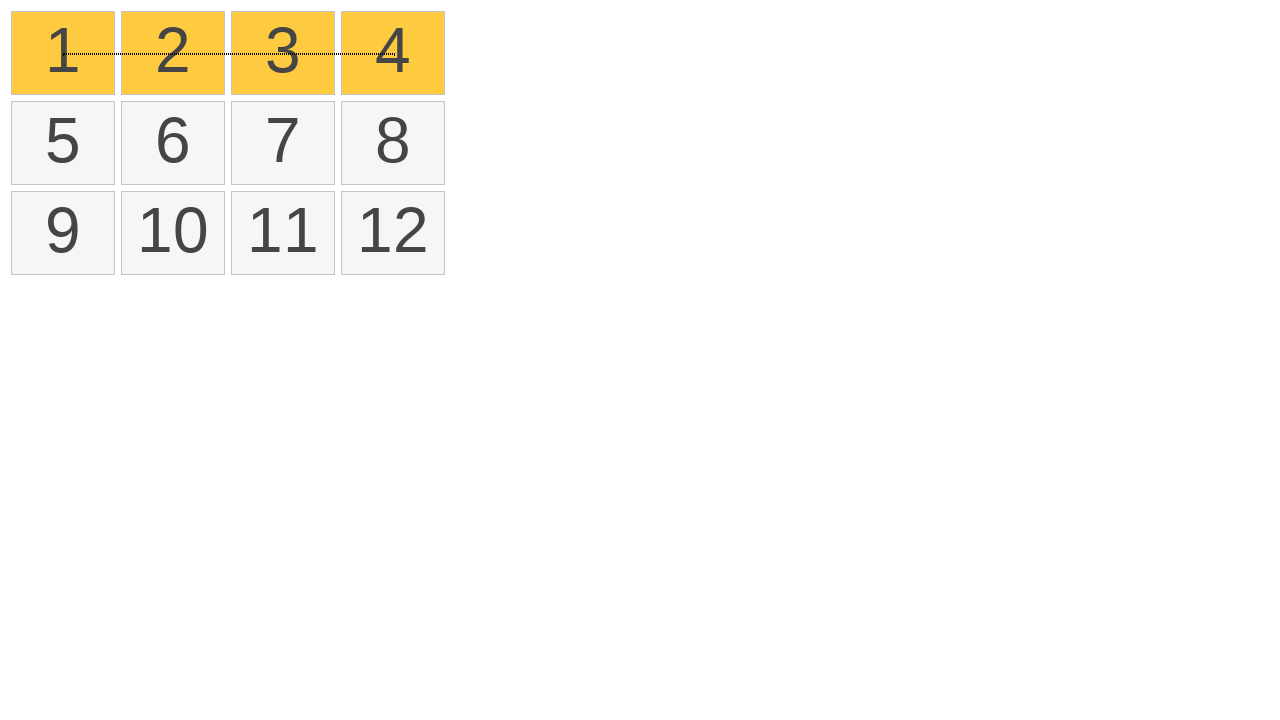

Released mouse button to complete sequential selection from item 1 to item 4 at (393, 53)
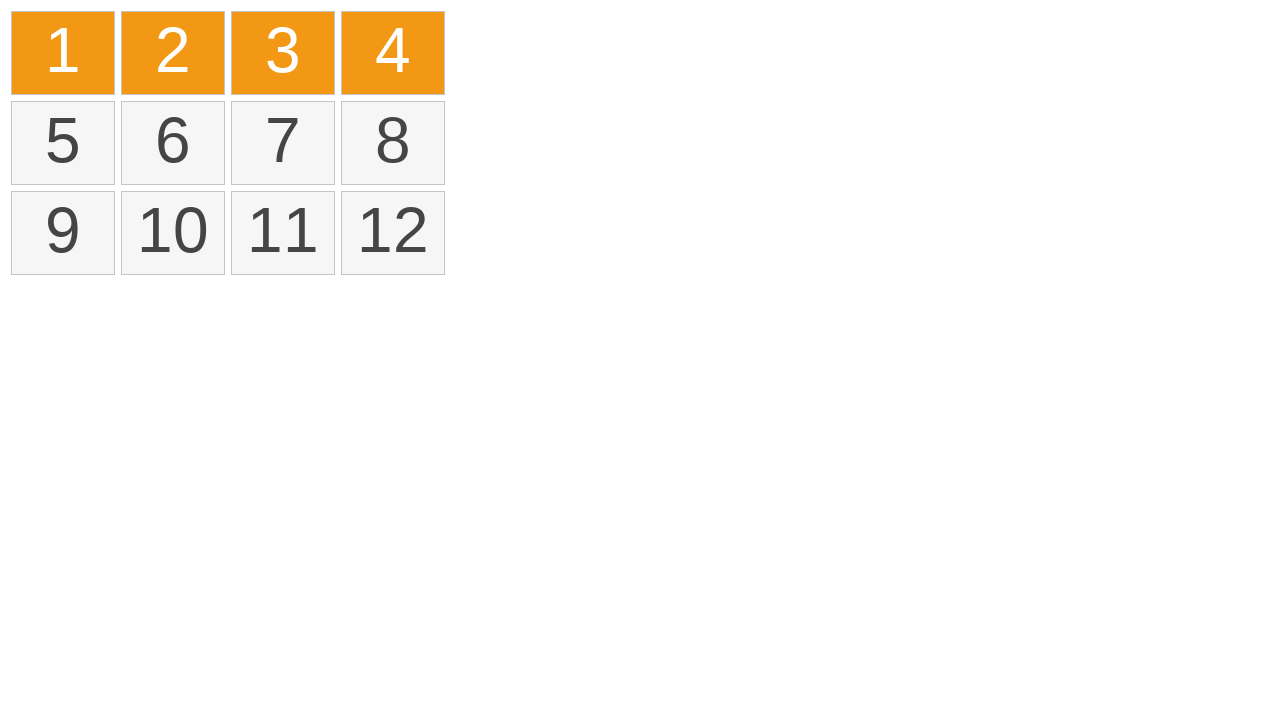

Waited 3 seconds for selection to be processed
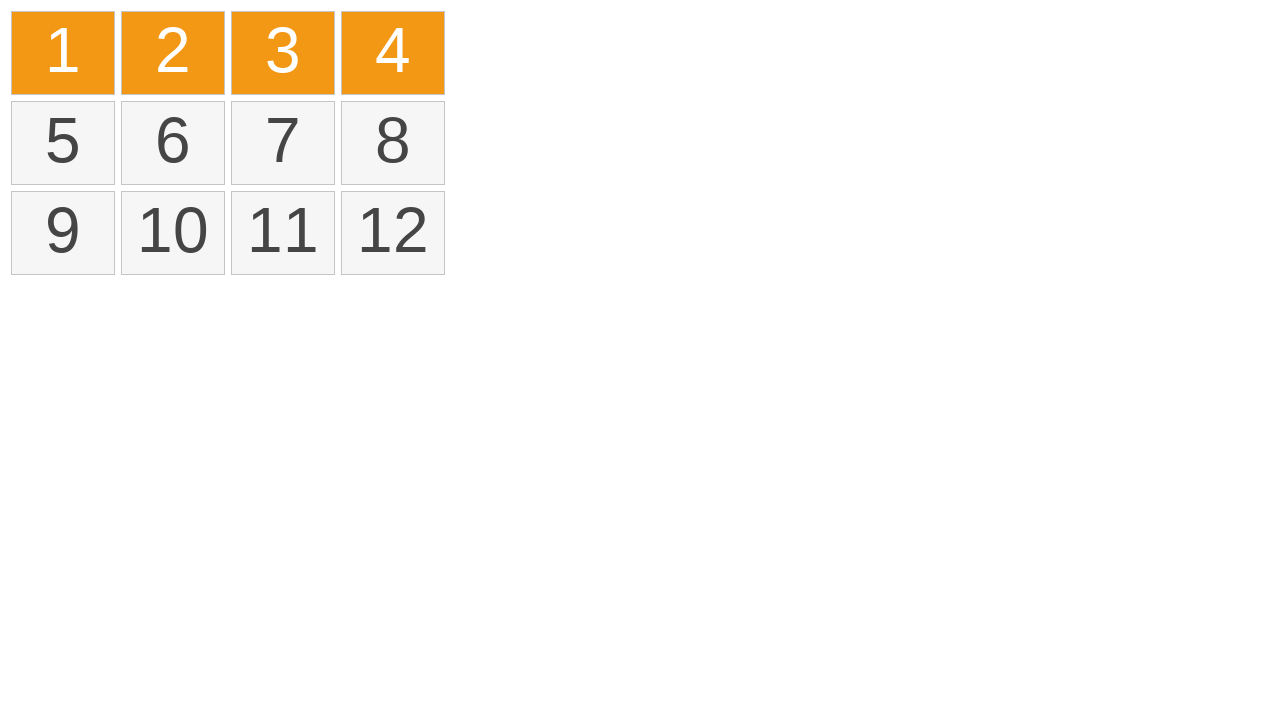

Pressed and held Control key for individual item selection
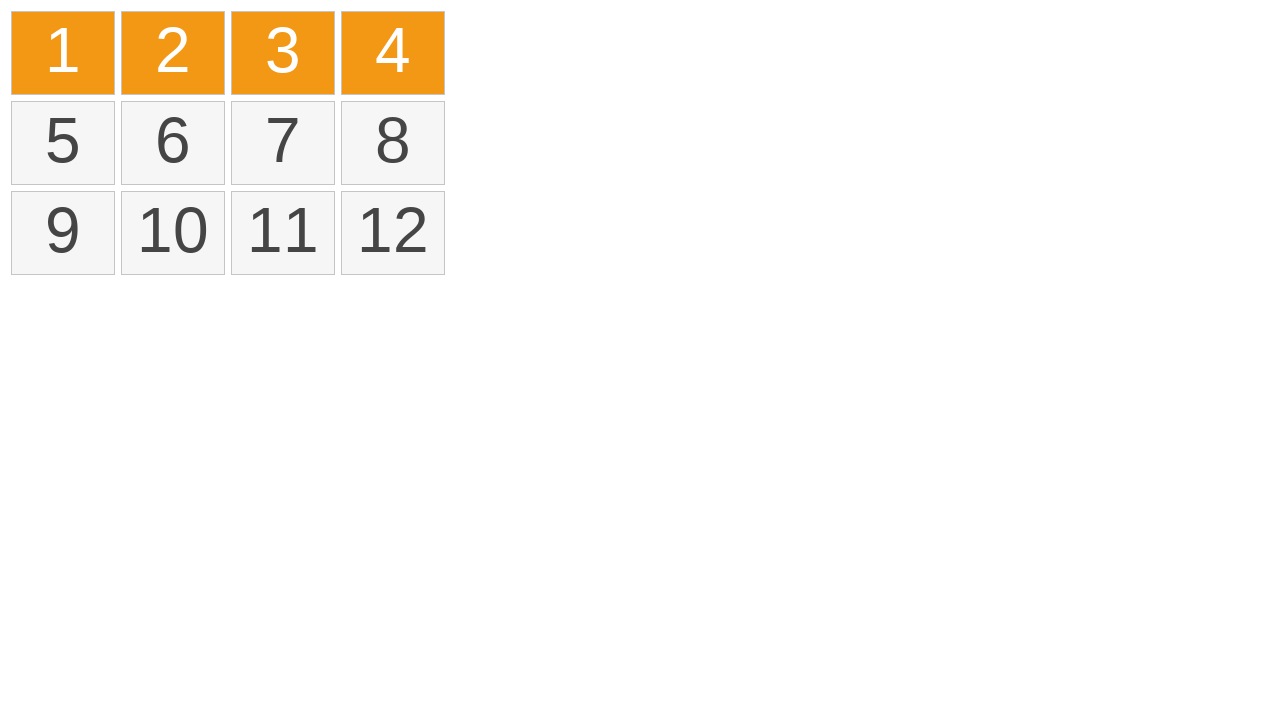

Clicked item 1 while holding Control key at (63, 53) on xpath=//ol[@id='selectable']/li >> nth=0
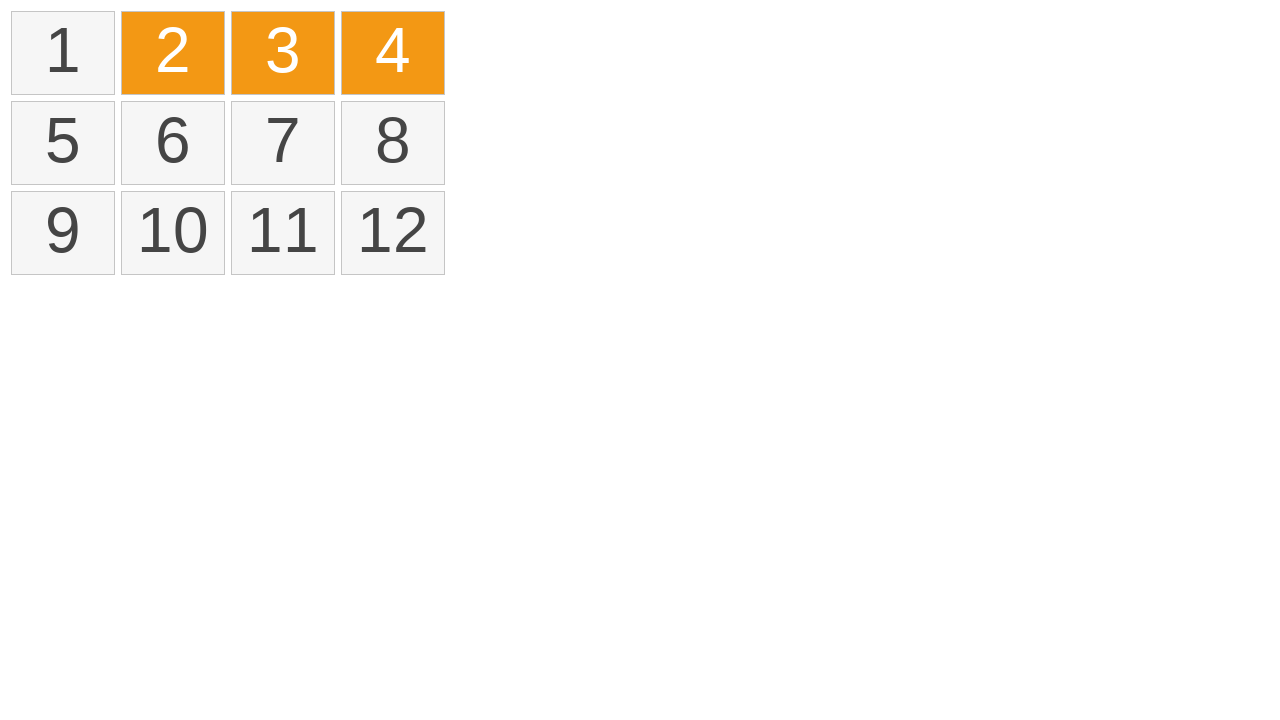

Clicked item 3 while holding Control key at (283, 53) on xpath=//ol[@id='selectable']/li >> nth=2
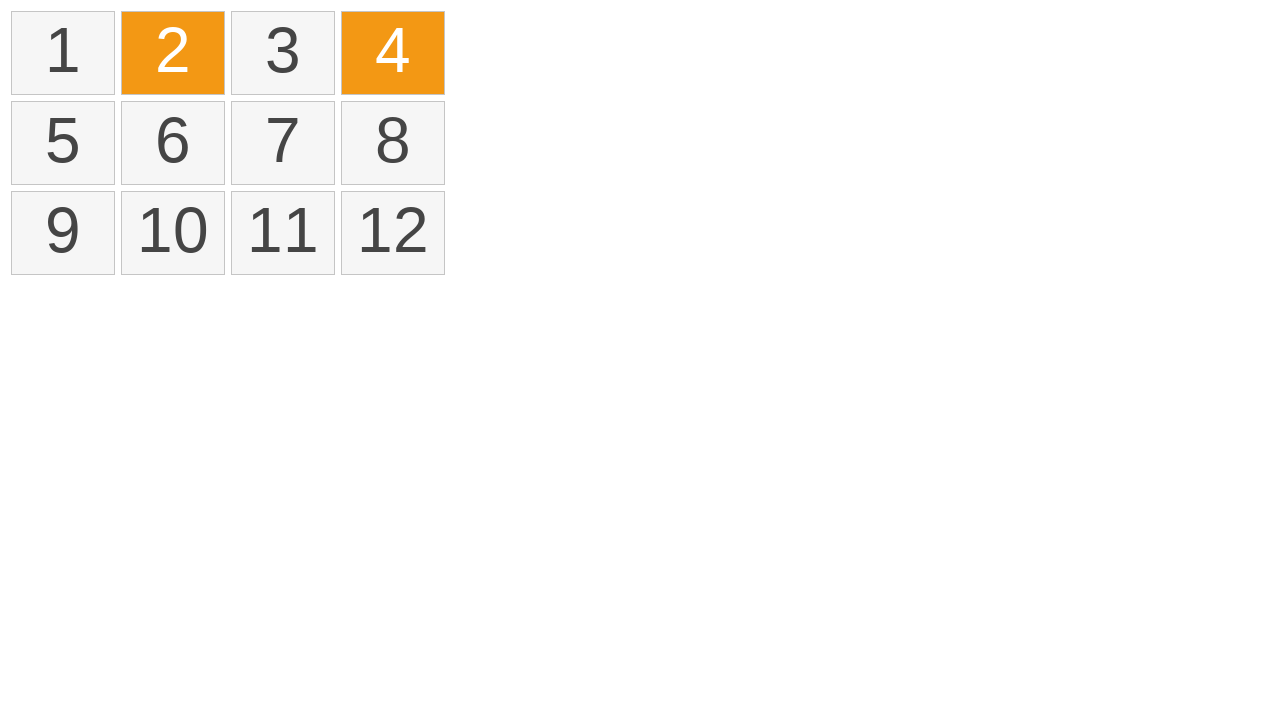

Clicked item 5 while holding Control key at (63, 143) on xpath=//ol[@id='selectable']/li >> nth=4
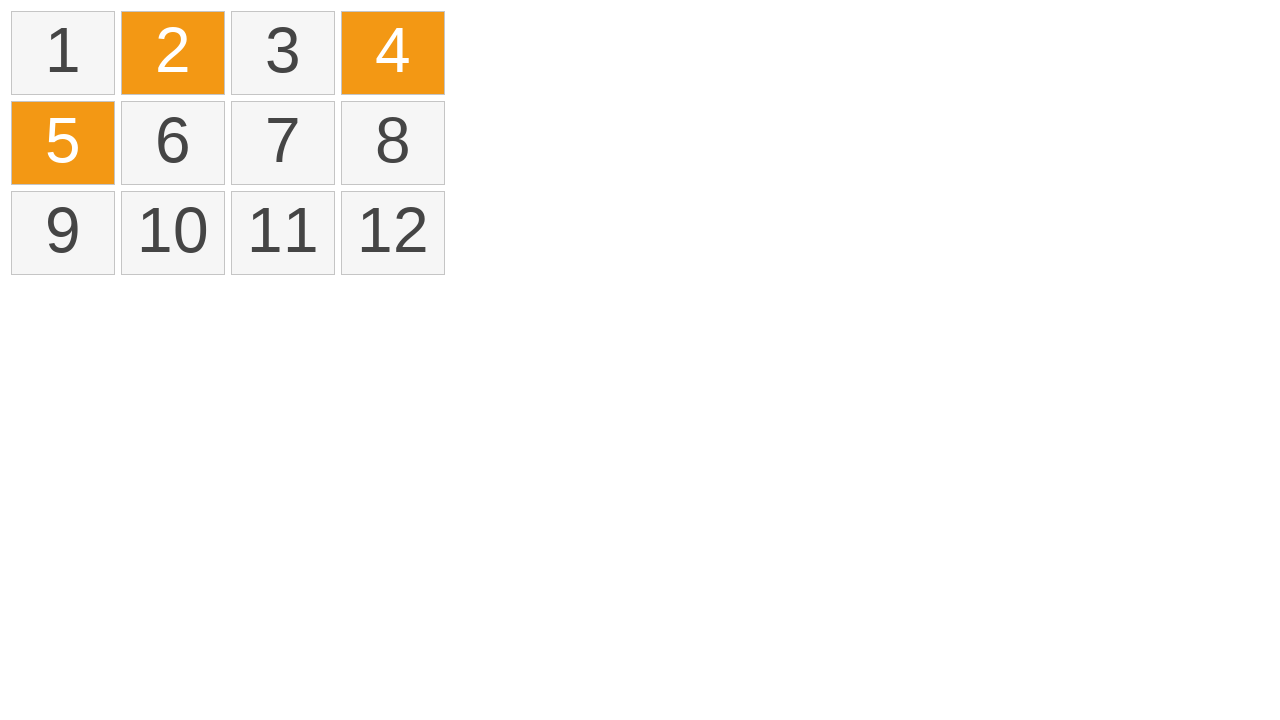

Clicked item 7 while holding Control key at (283, 143) on xpath=//ol[@id='selectable']/li >> nth=6
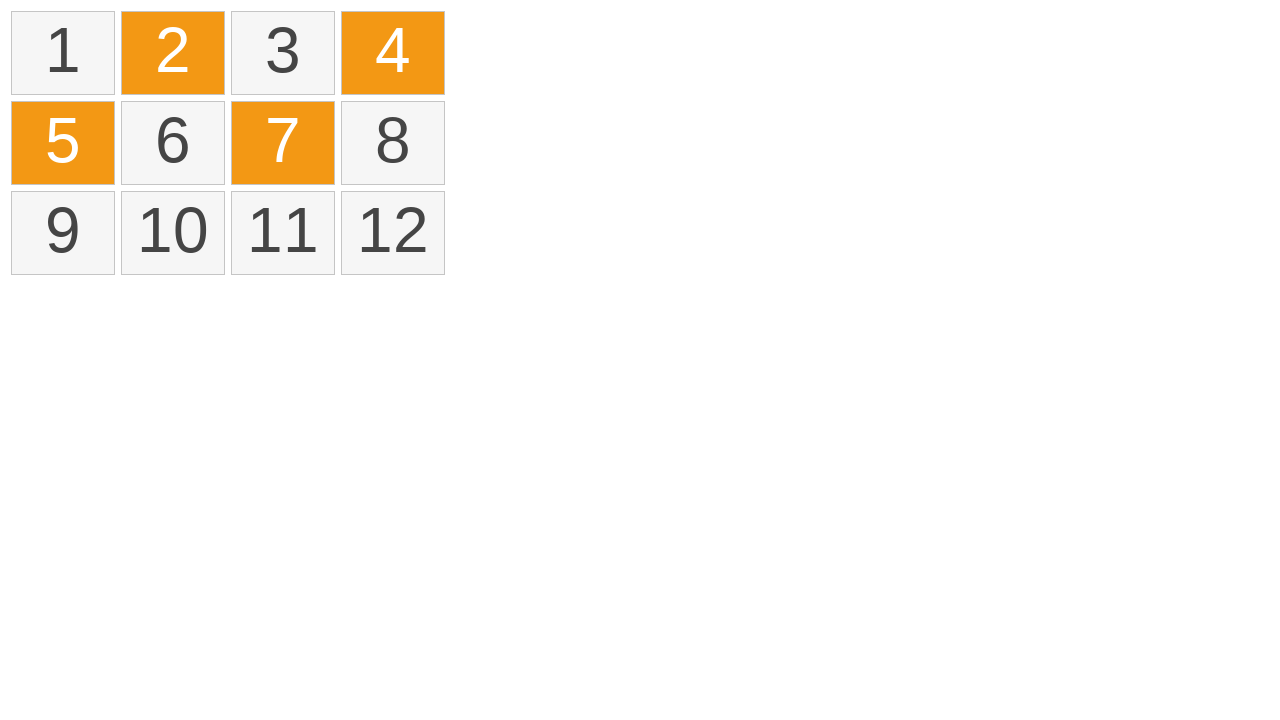

Released Control key to complete individual item selection
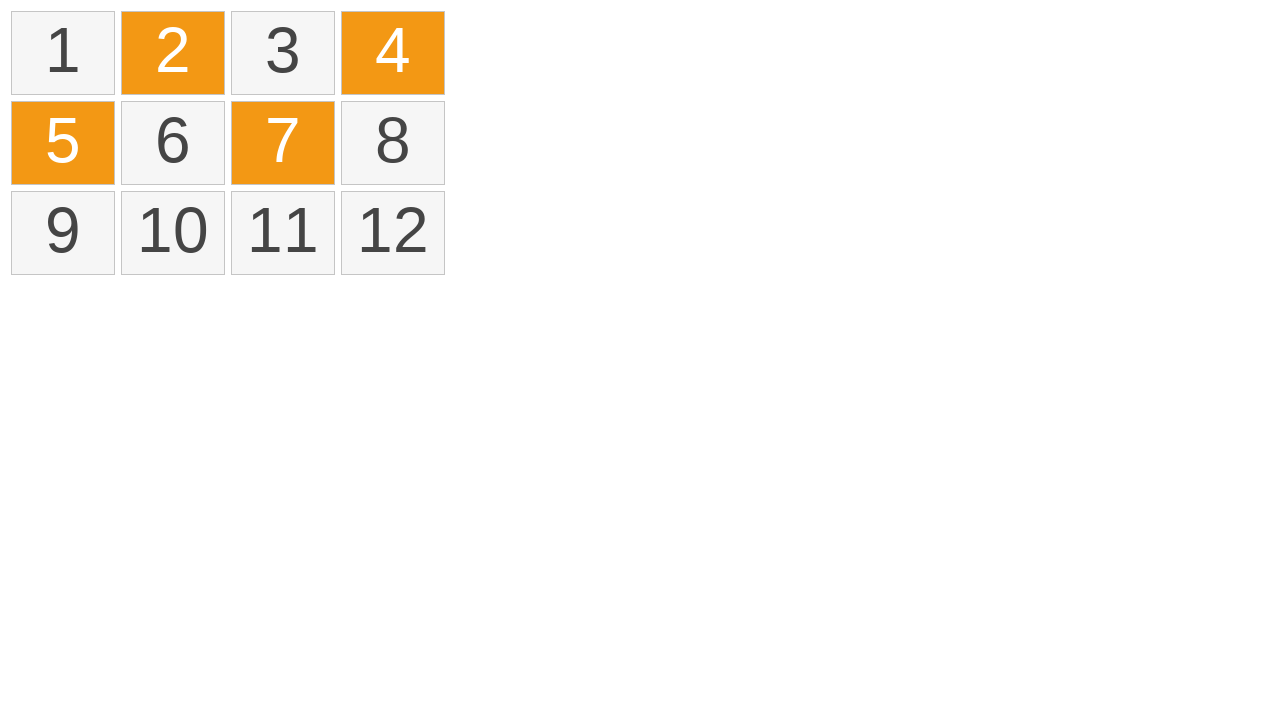

Waited 2 seconds for final selection state to stabilize
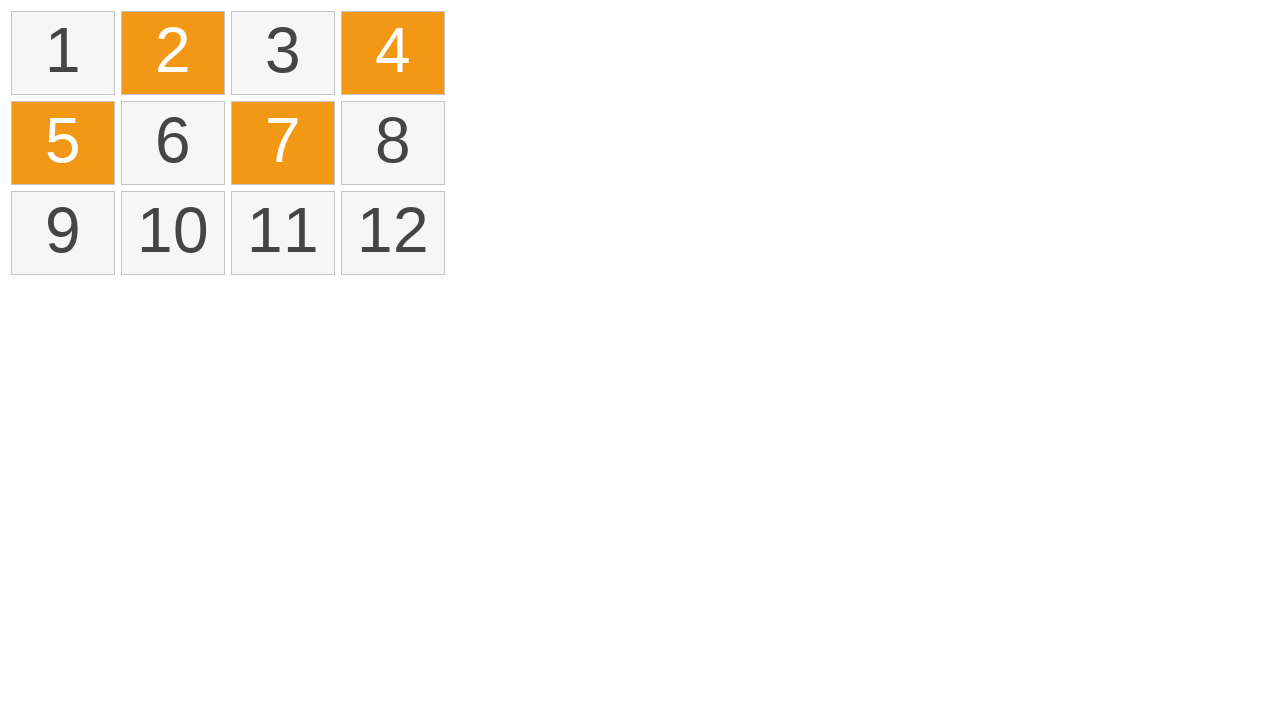

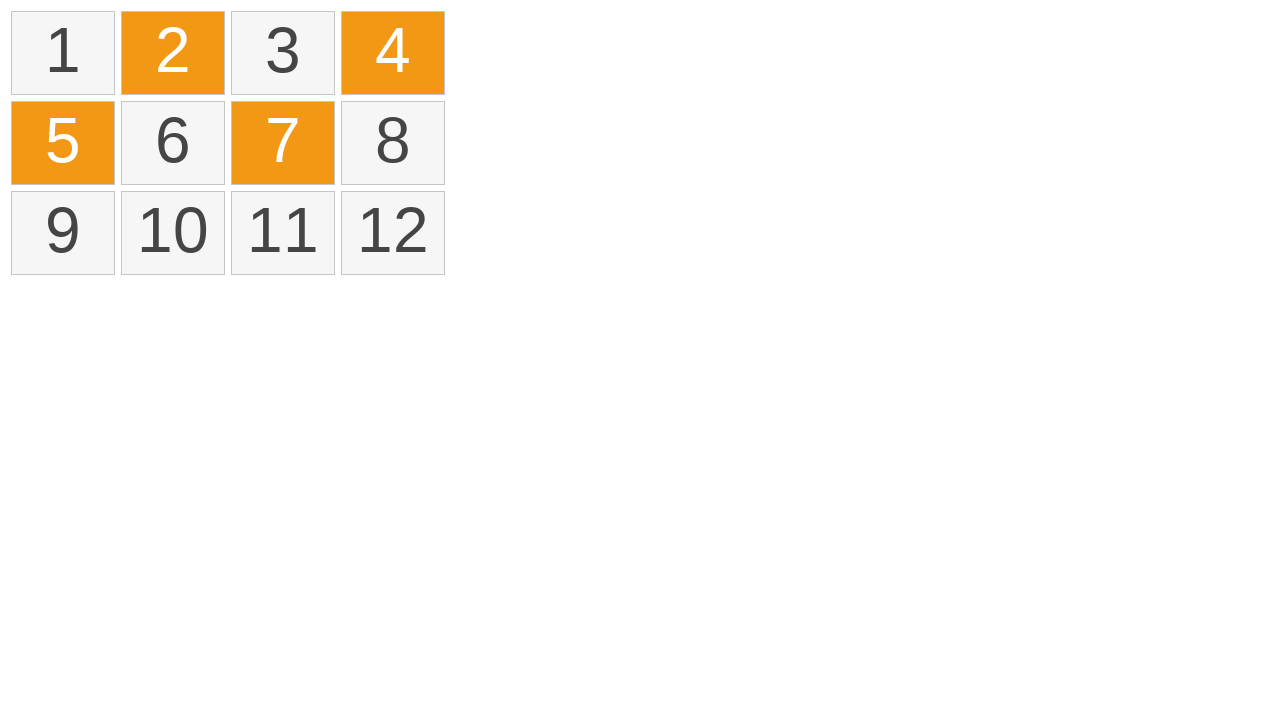